Tests different button click interactions including single click, double click, and right click on the DemoQA buttons page

Starting URL: https://demoqa.com/

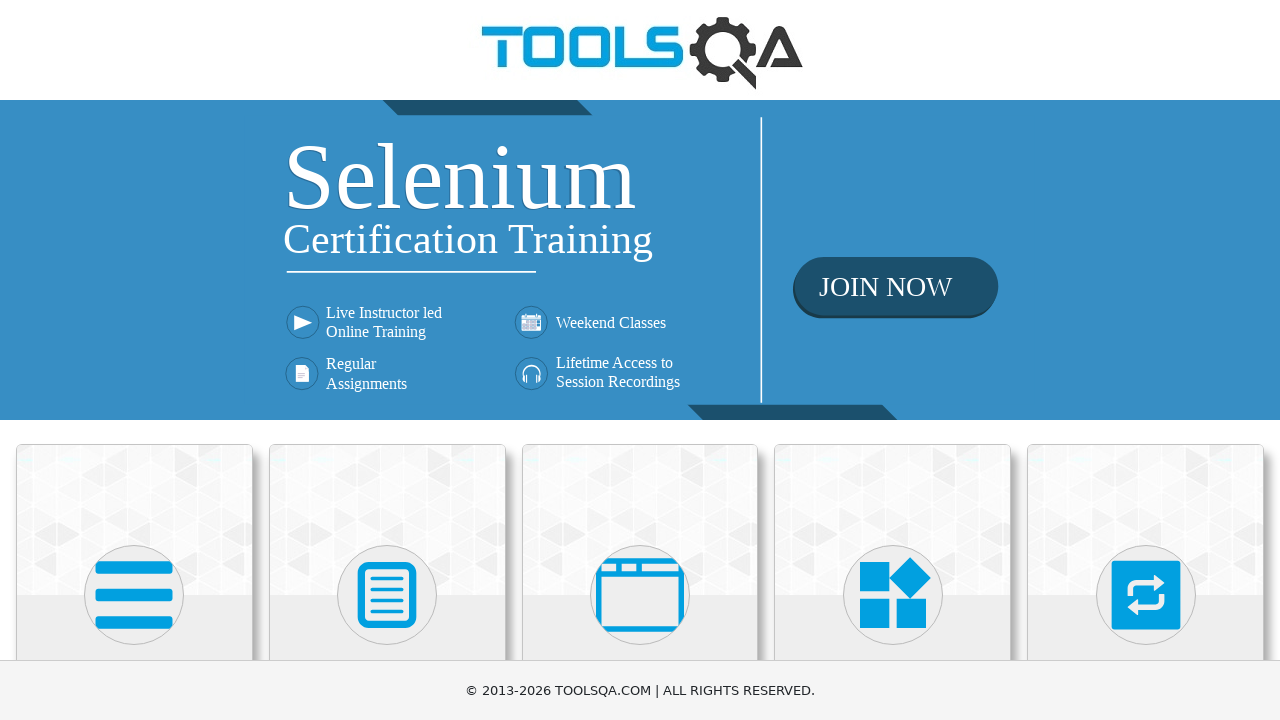

Clicked on Elements section at (134, 360) on xpath=//h5[text()='Elements']
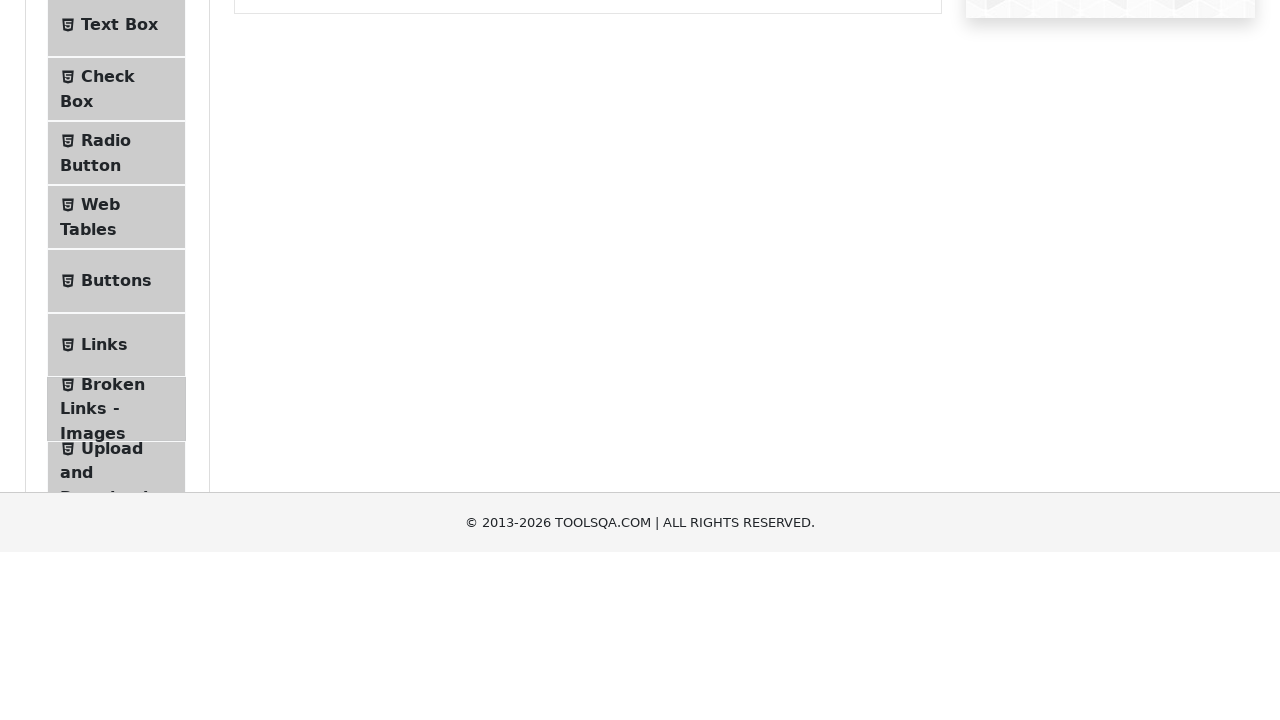

Clicked on Buttons menu item at (116, 517) on xpath=//span[text()='Buttons']
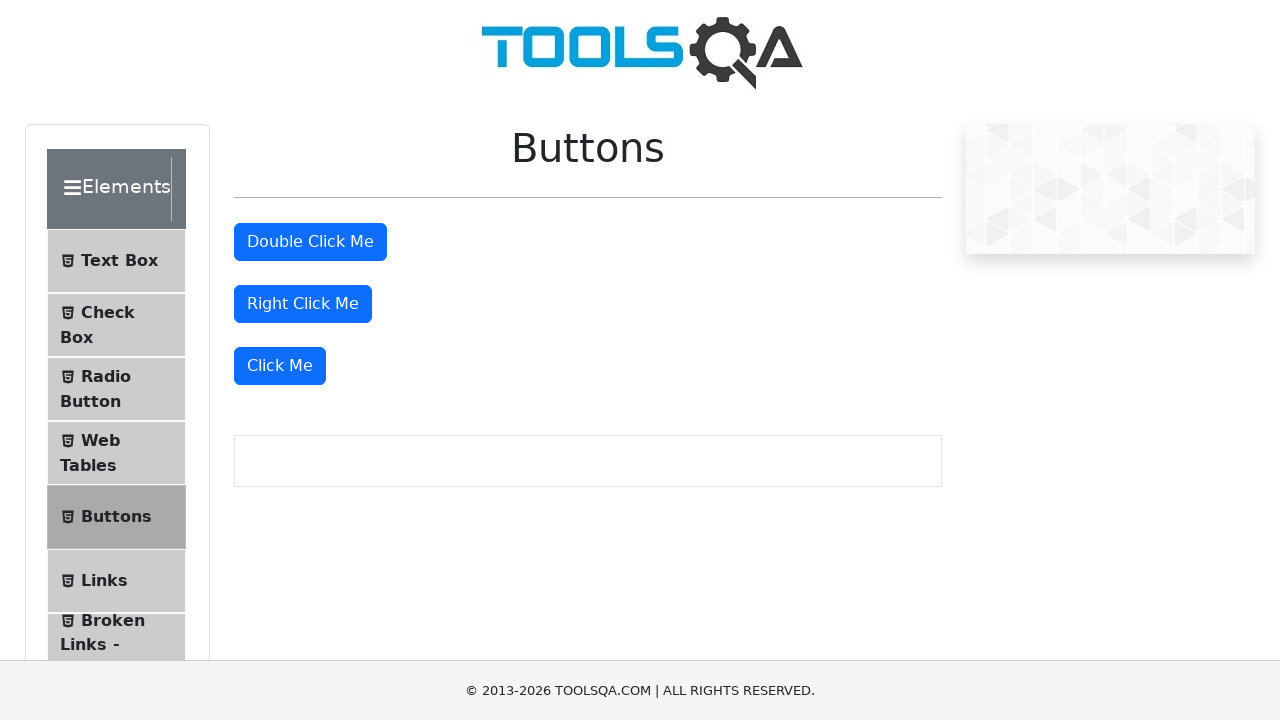

Performed single click on 'Click Me' button at (280, 366) on xpath=//button[text()='Click Me']
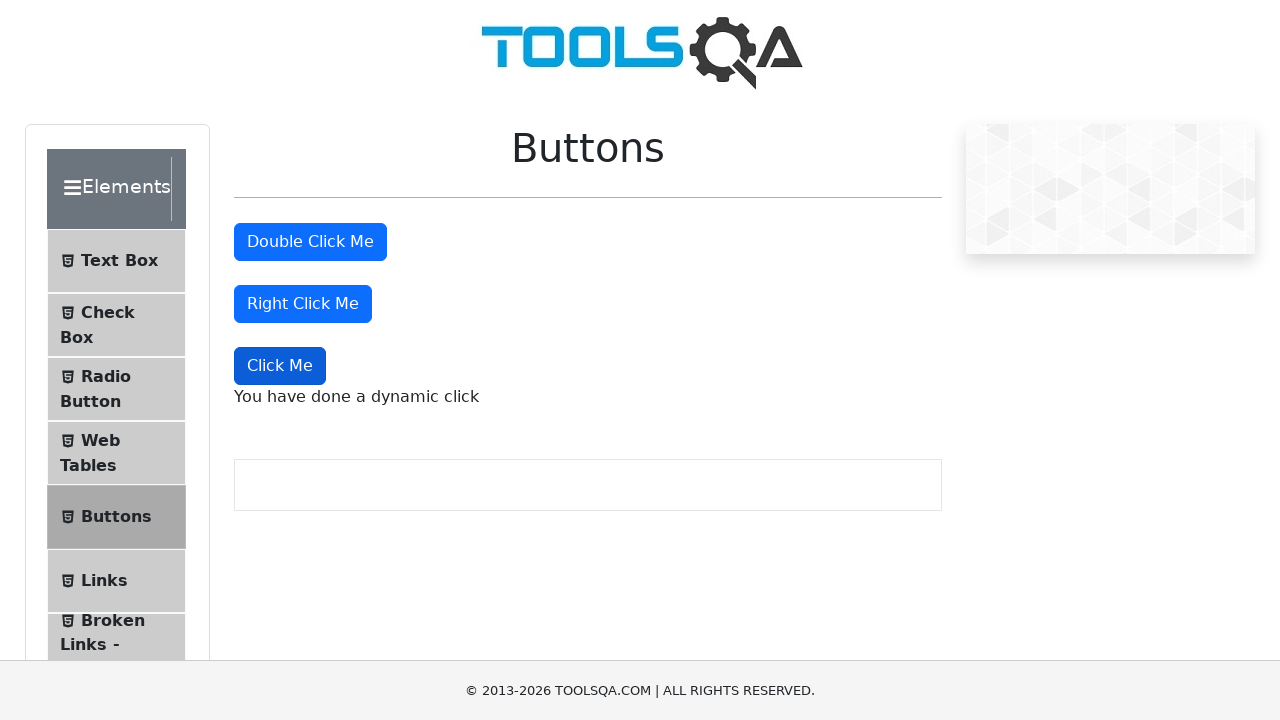

Performed double click on 'Double Click Me' button at (310, 242) on #doubleClickBtn
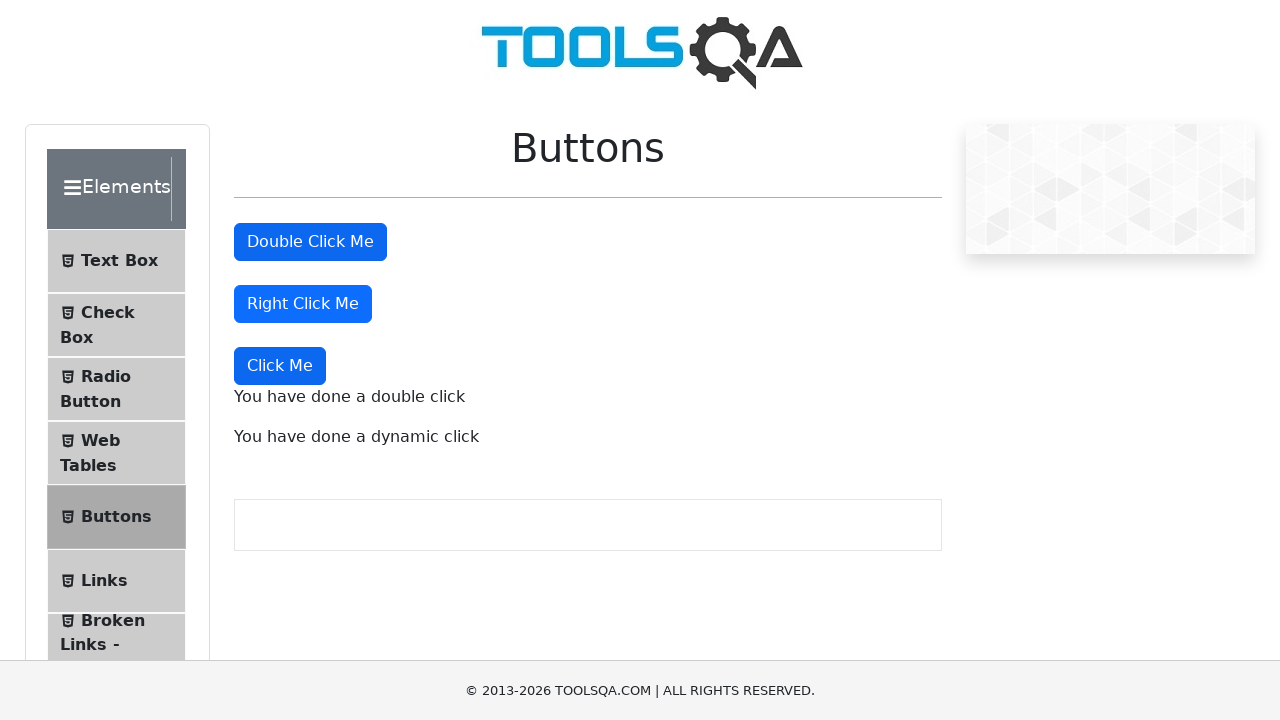

Performed right click on 'Right Click Me' button at (303, 304) on #rightClickBtn
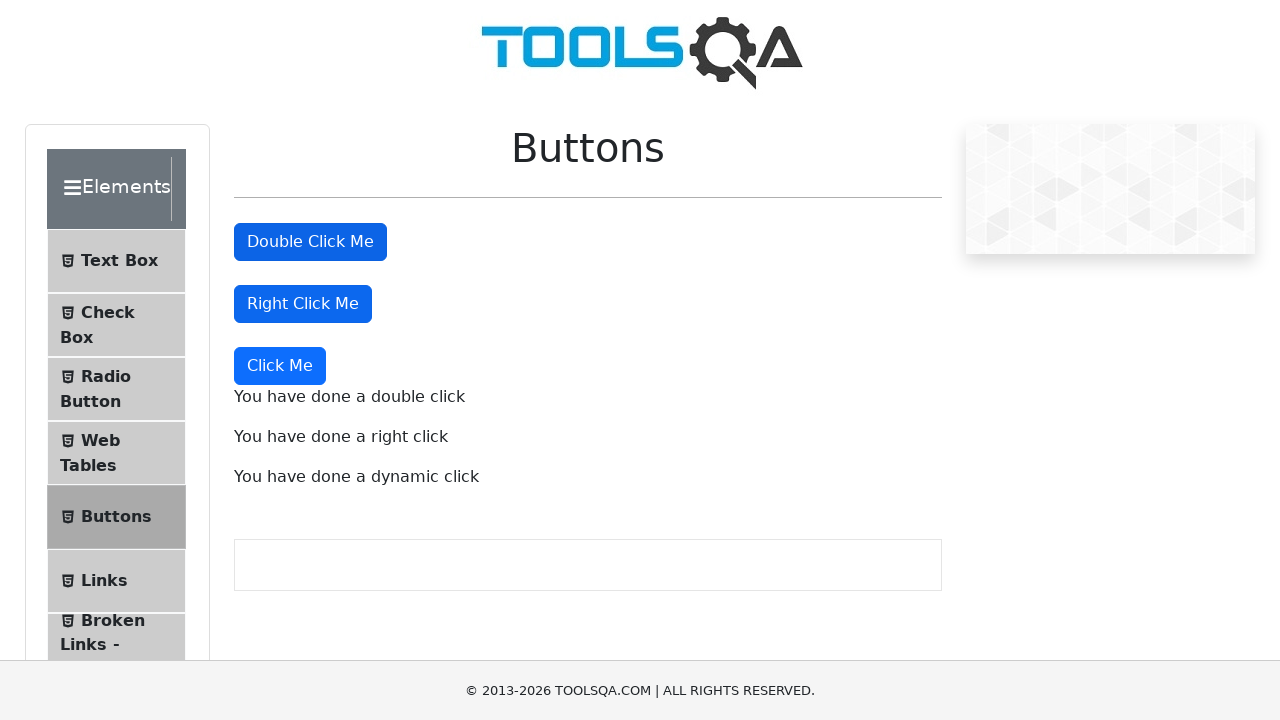

Right click confirmation message appeared
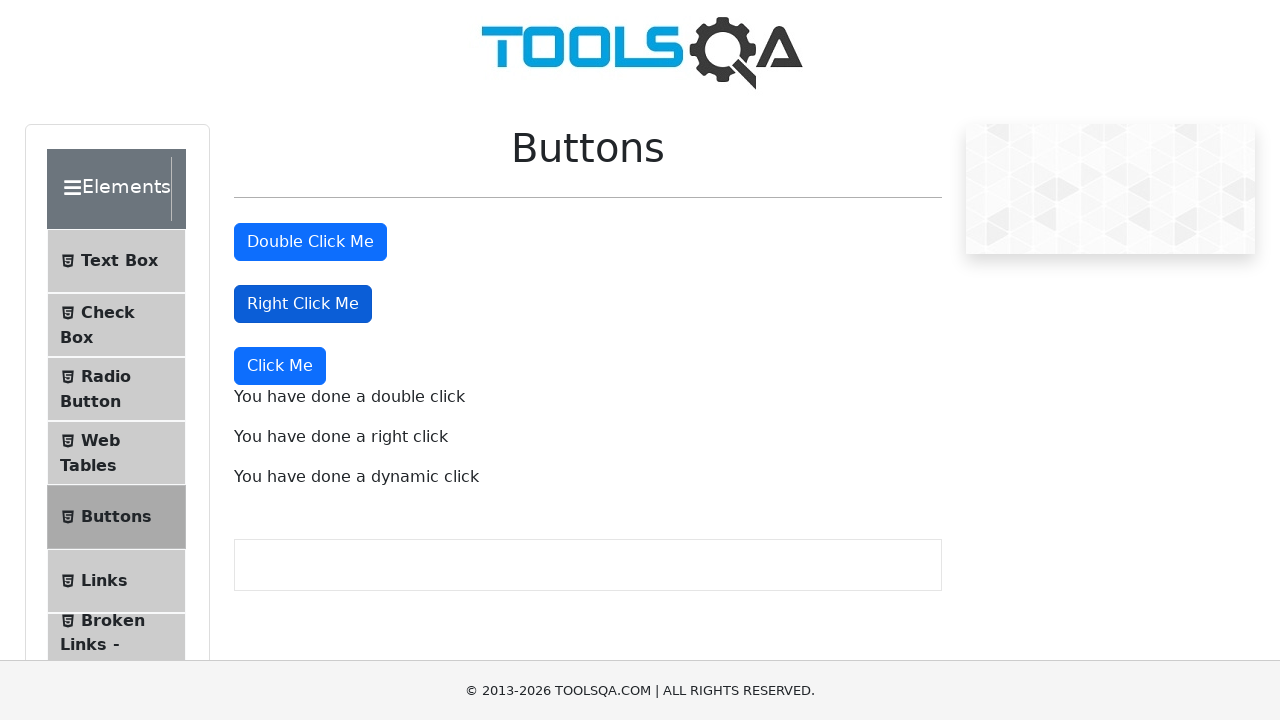

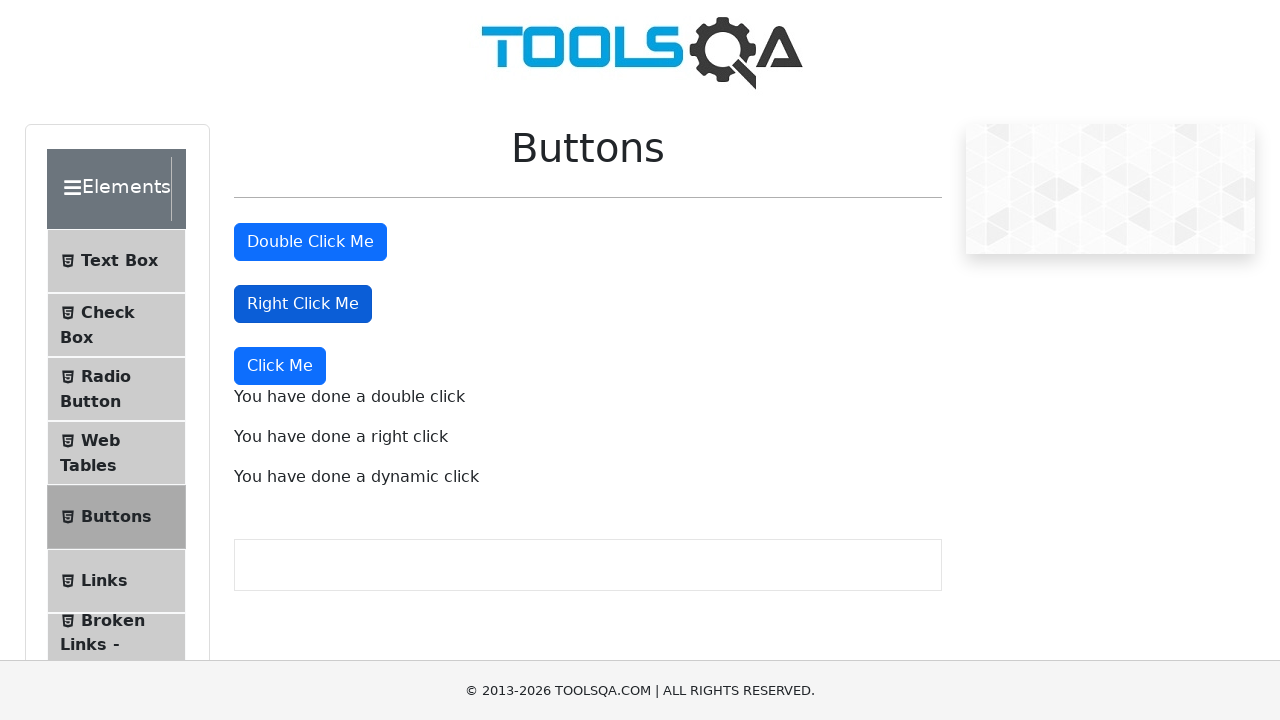